Tests mouse hover functionality on a jewelry website by hovering over "Watch Jewellery" menu item and verifying that the "Band" submenu option appears

Starting URL: https://www.bluestone.com/jewellery/watch+jewellery.html

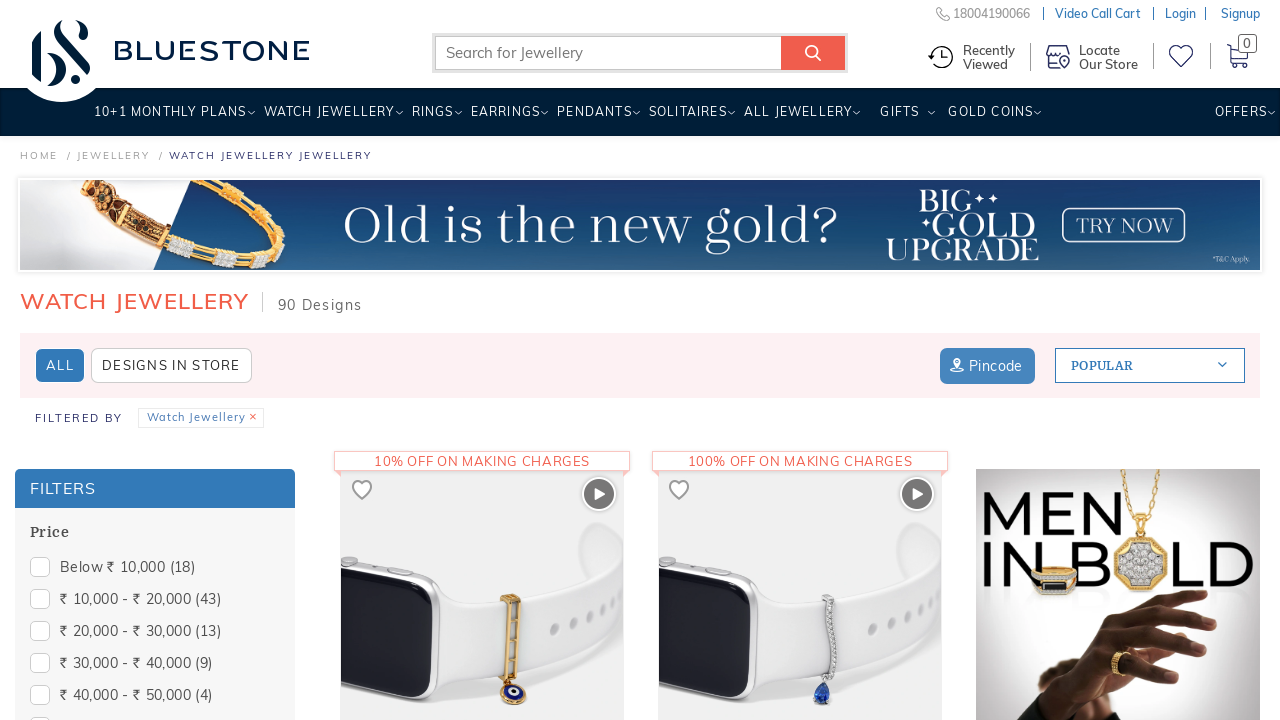

Located Watch Jewellery menu item
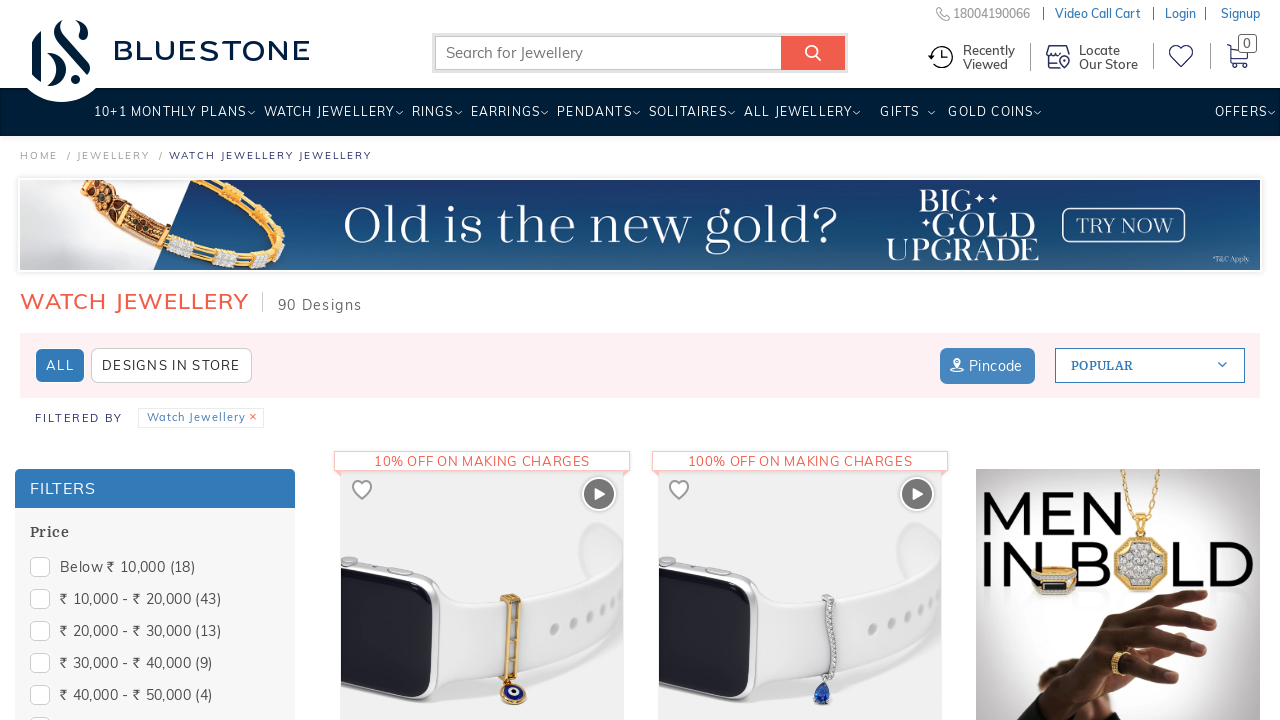

Hovered over Watch Jewellery menu item at (329, 119) on xpath=//a[text()='Watch Jewellery ']
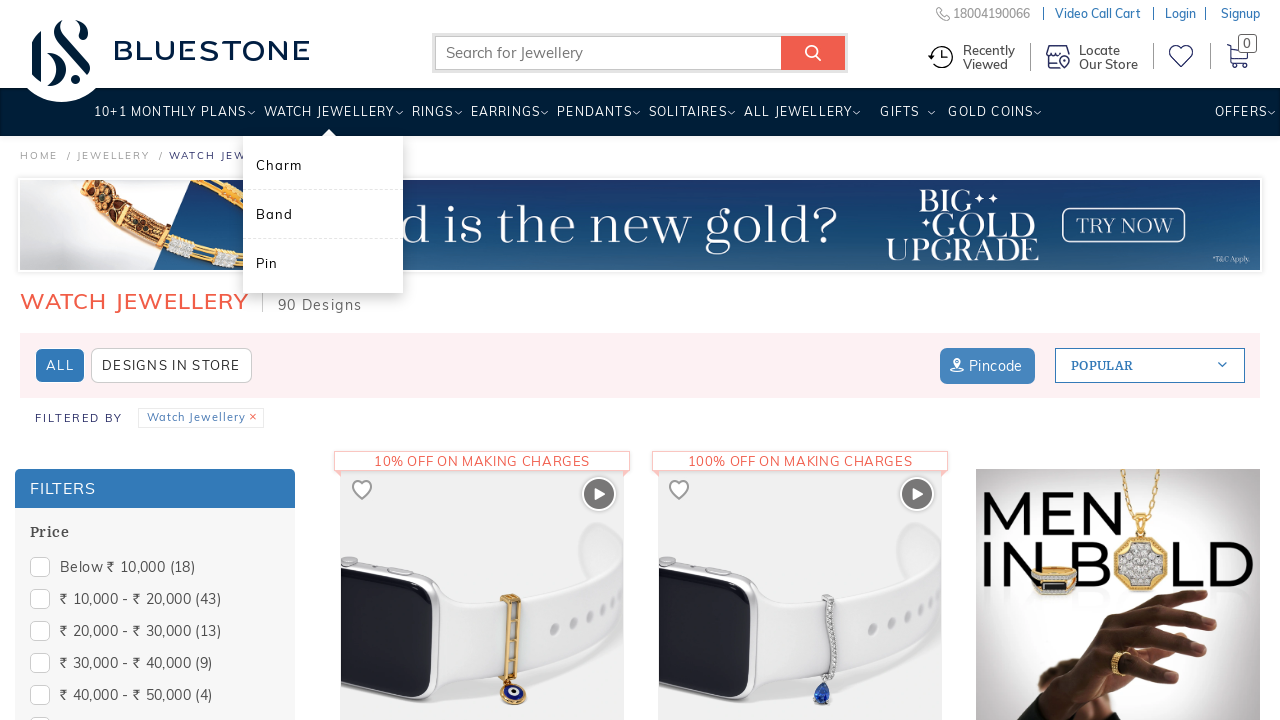

Located Band submenu option
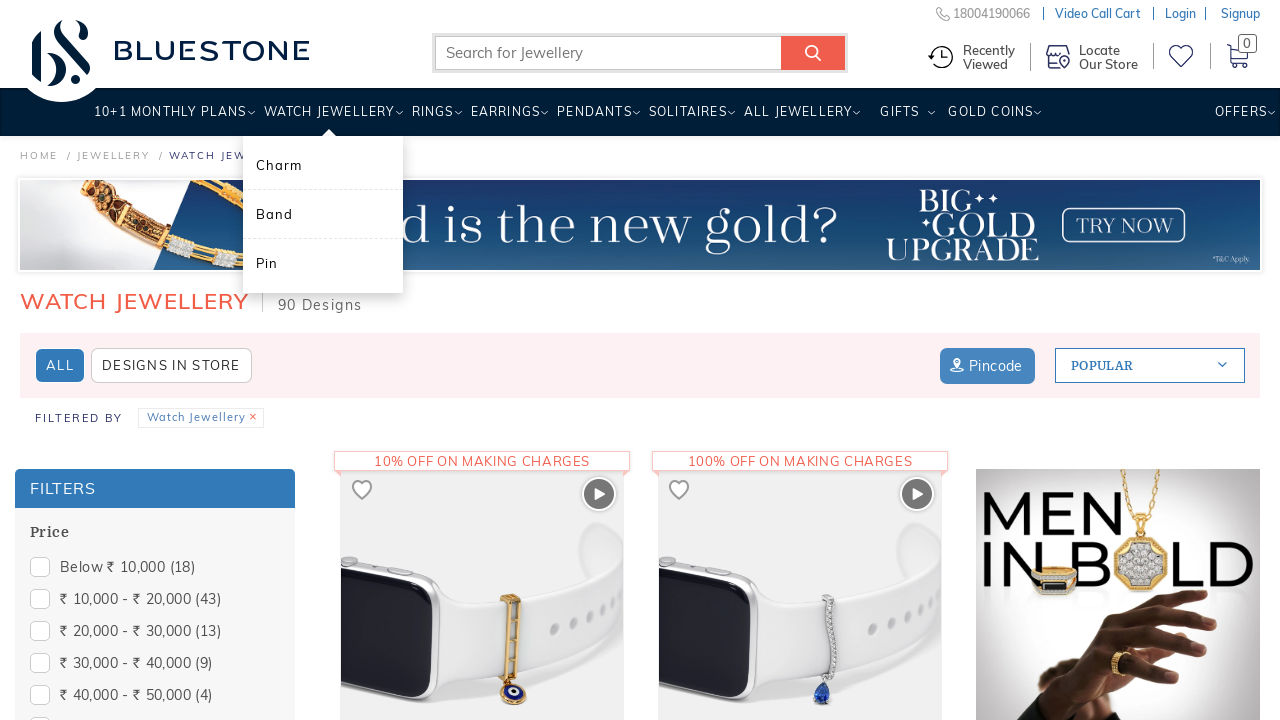

Band submenu option appeared and is visible
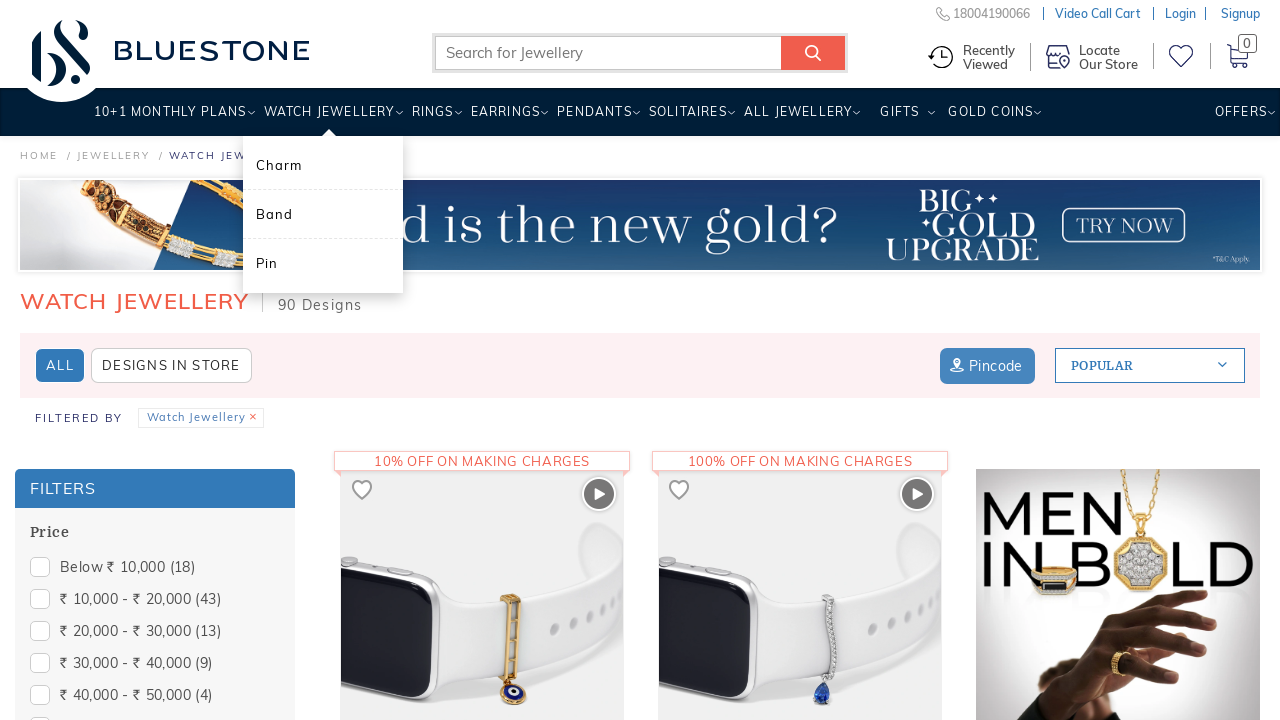

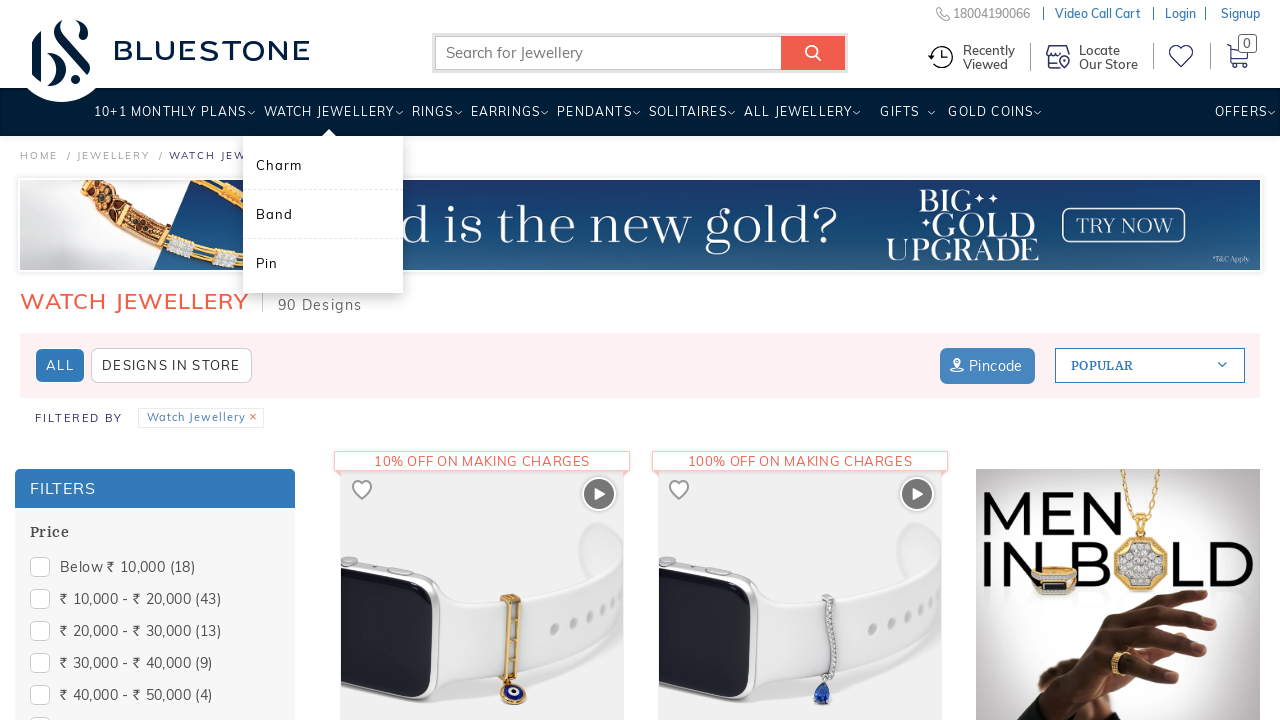